Tests VueJS dropdown functionality by opening and selecting from a custom dropdown menu

Starting URL: https://mikerodham.github.io/vue-dropdowns/

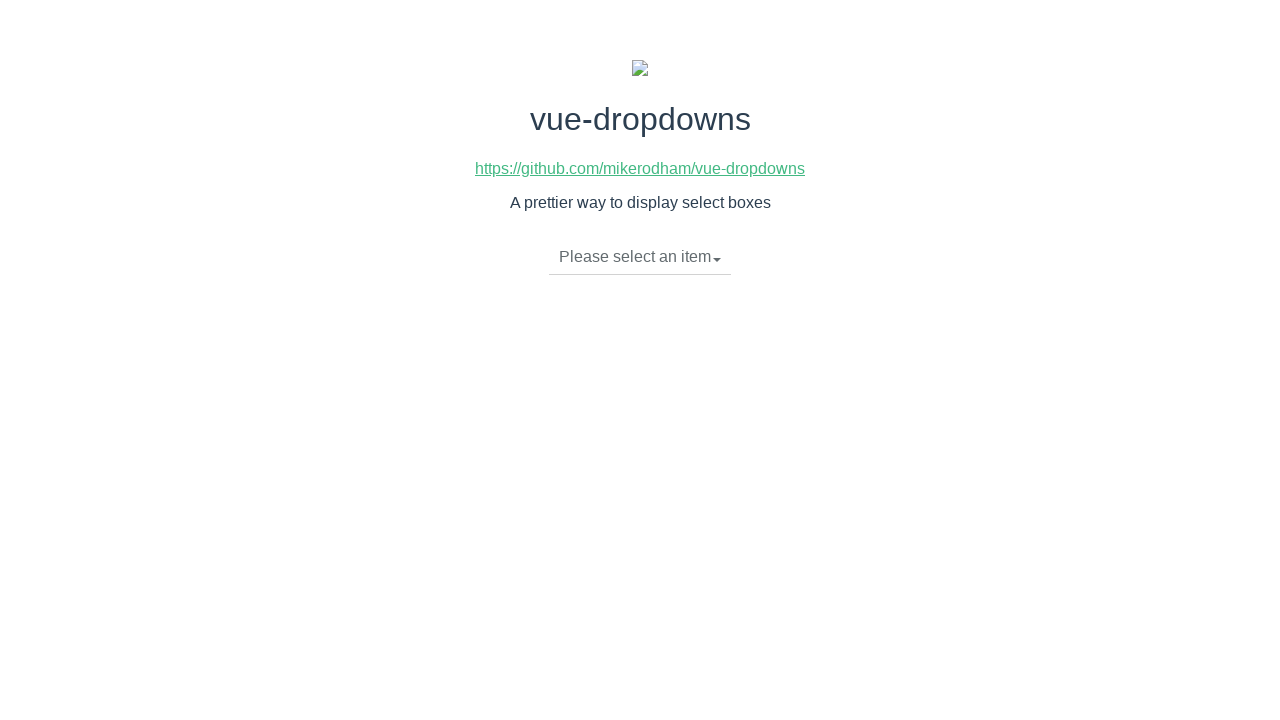

Clicked dropdown toggle to open custom dropdown menu at (640, 257) on xpath=//li[@class='dropdown-toggle']
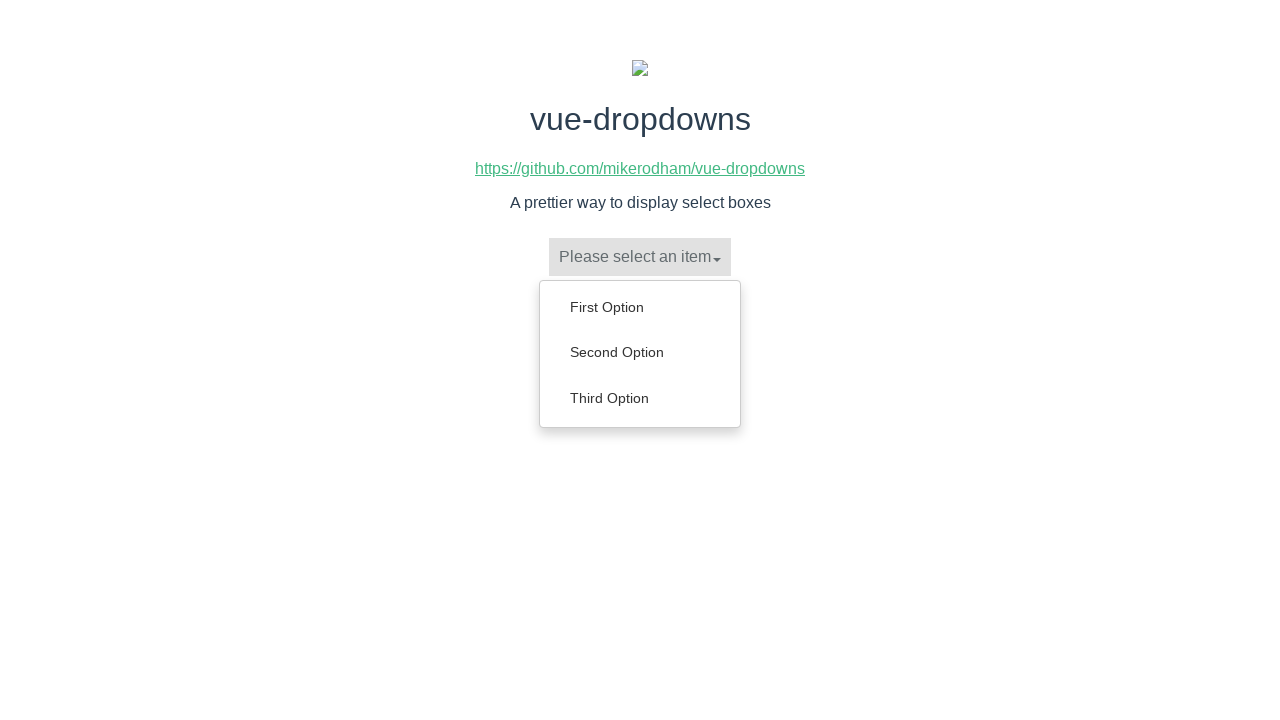

Selected first option from dropdown menu at (640, 307) on xpath=//ul[@class='dropdown-menu']/li[1]
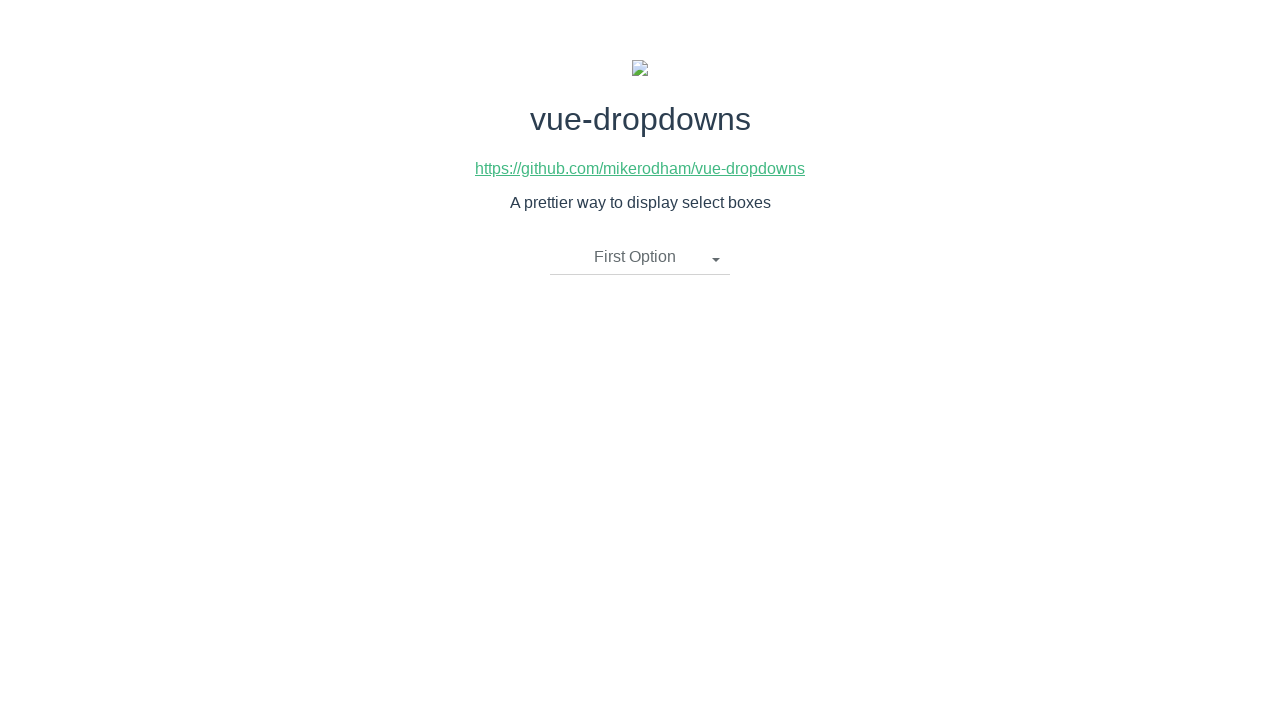

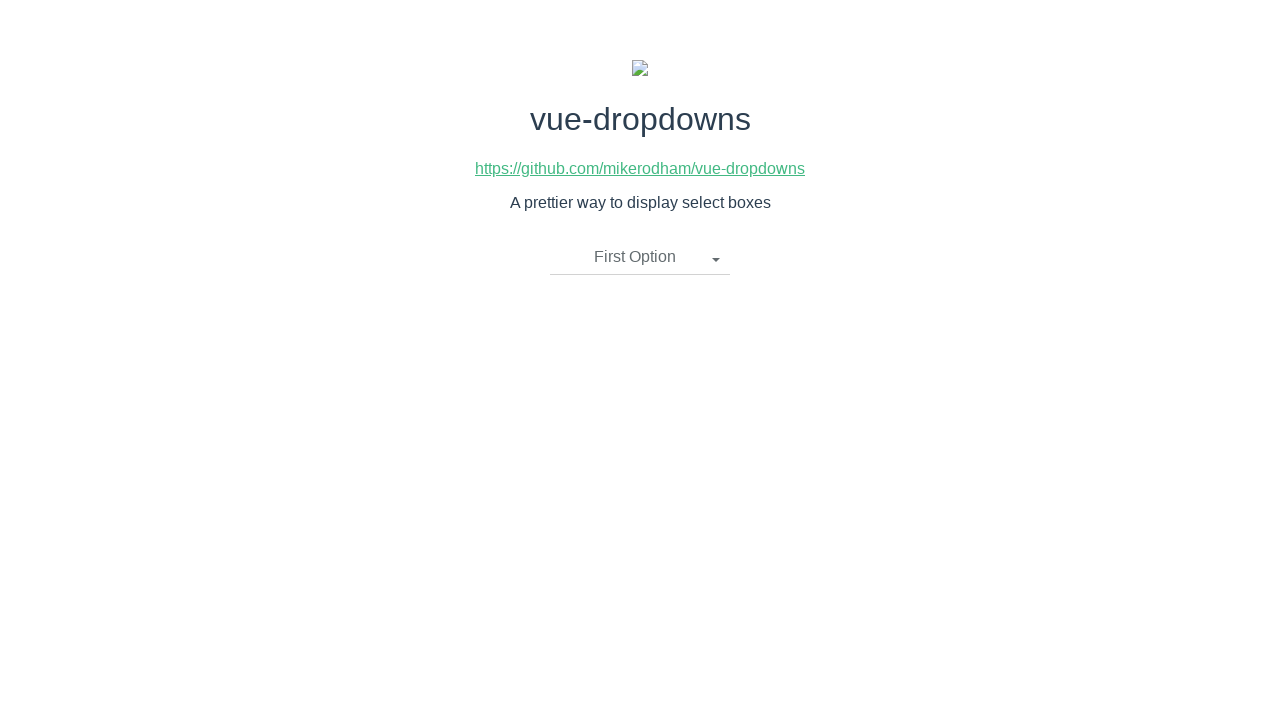